Tests filling out a web table registration form by clicking the Add button, entering personal information (first name, last name, email, age, salary, department), and submitting the form.

Starting URL: https://demoqa.com/webtables

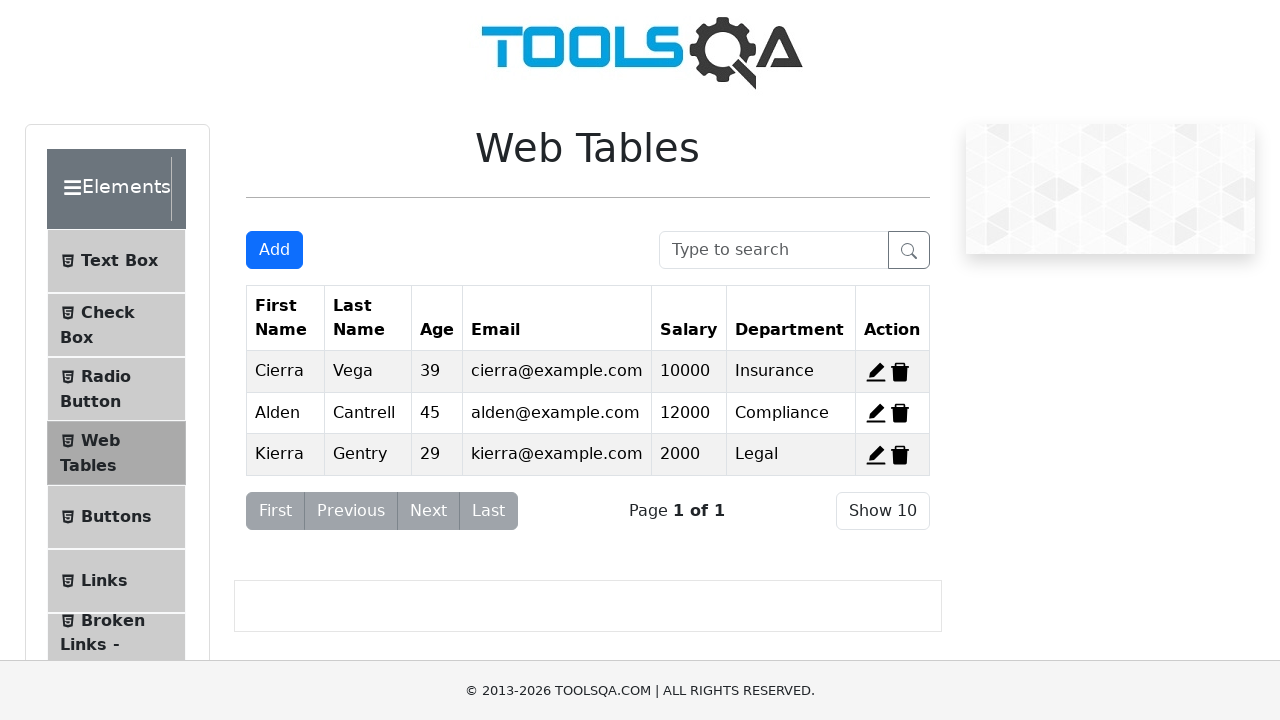

Clicked Add button to open registration form at (274, 250) on #addNewRecordButton
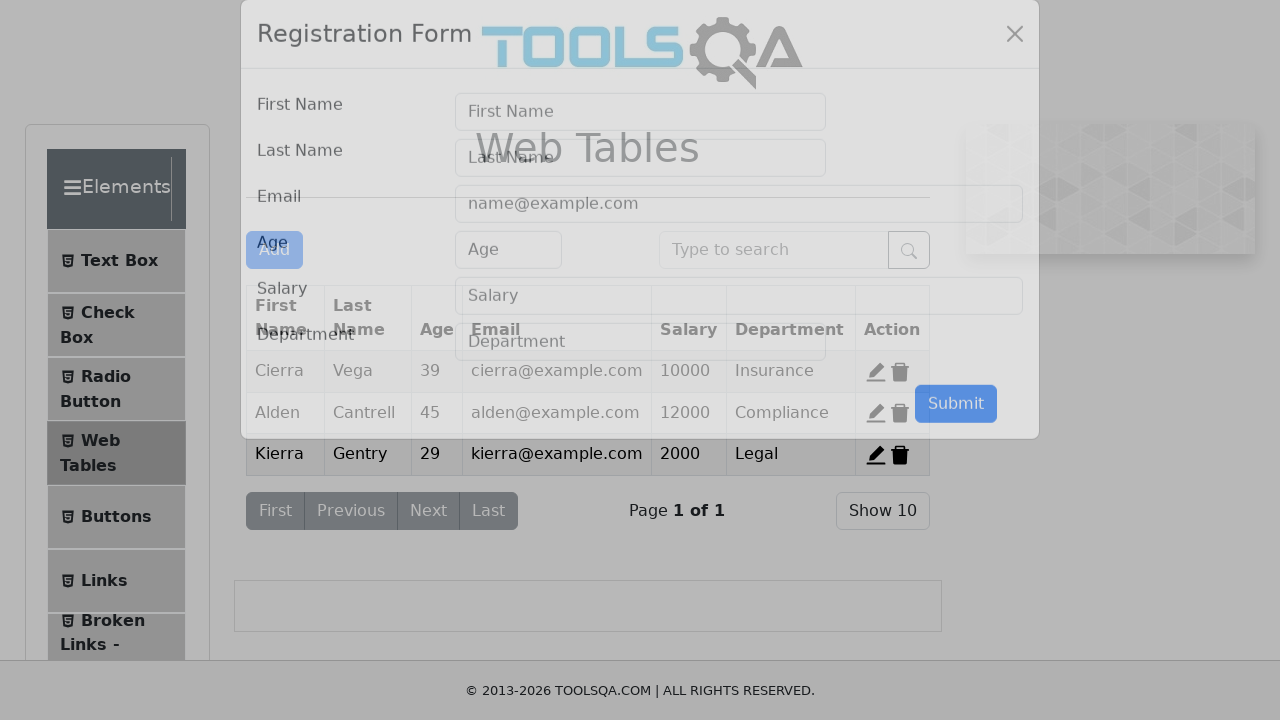

Filled first name field with 'Arkadiusz' on #firstName
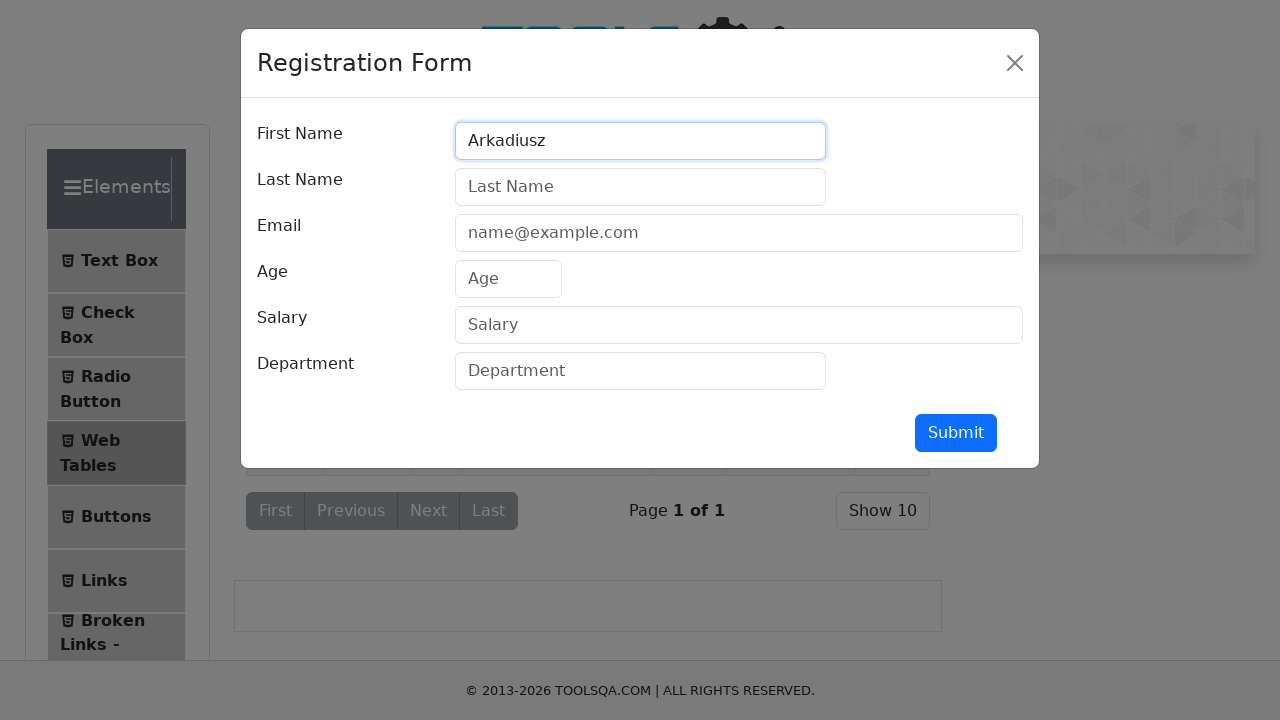

Filled last name field with 'Motyl' on #lastName
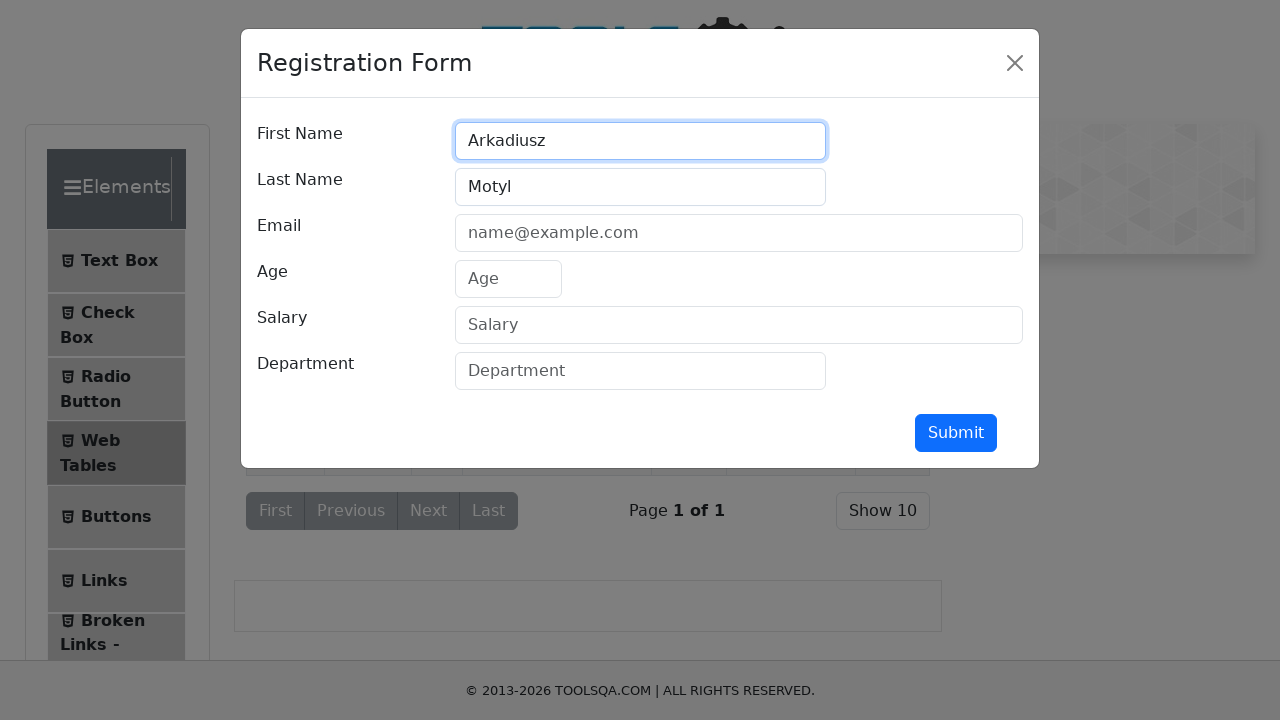

Filled email field with 'arkadiusz.example@example.com' on #userEmail
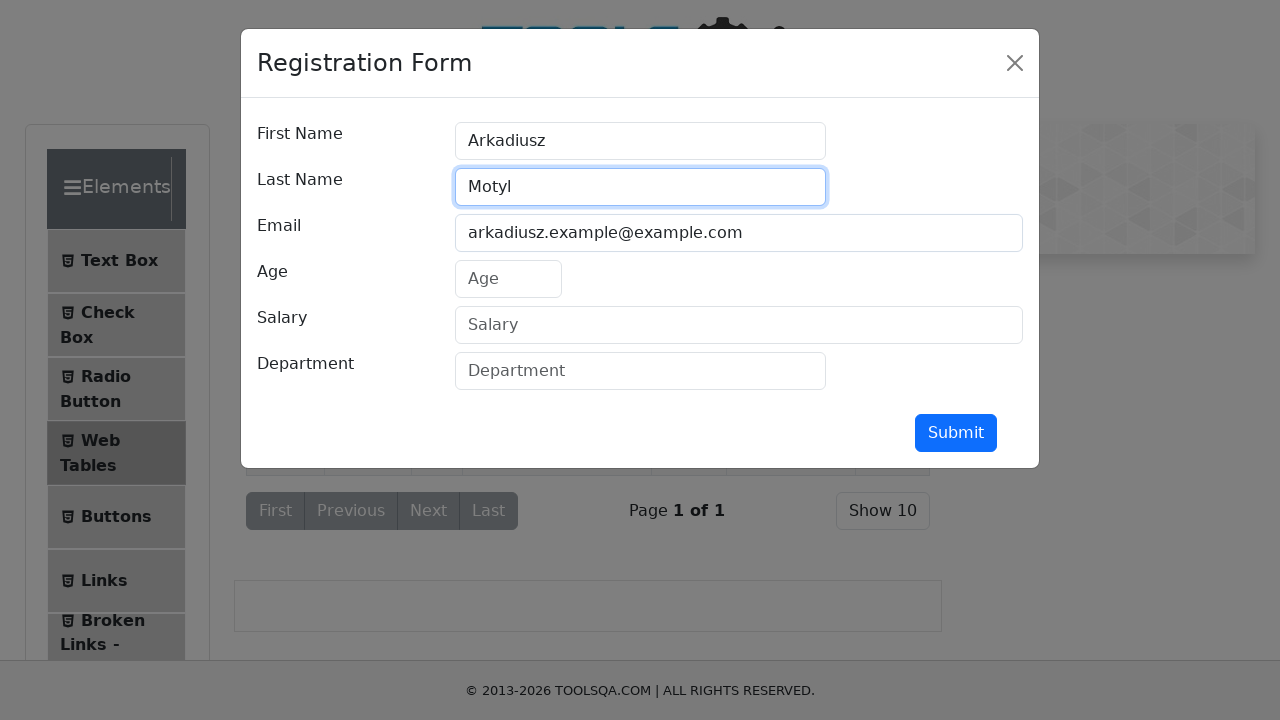

Filled age field with '25' on #age
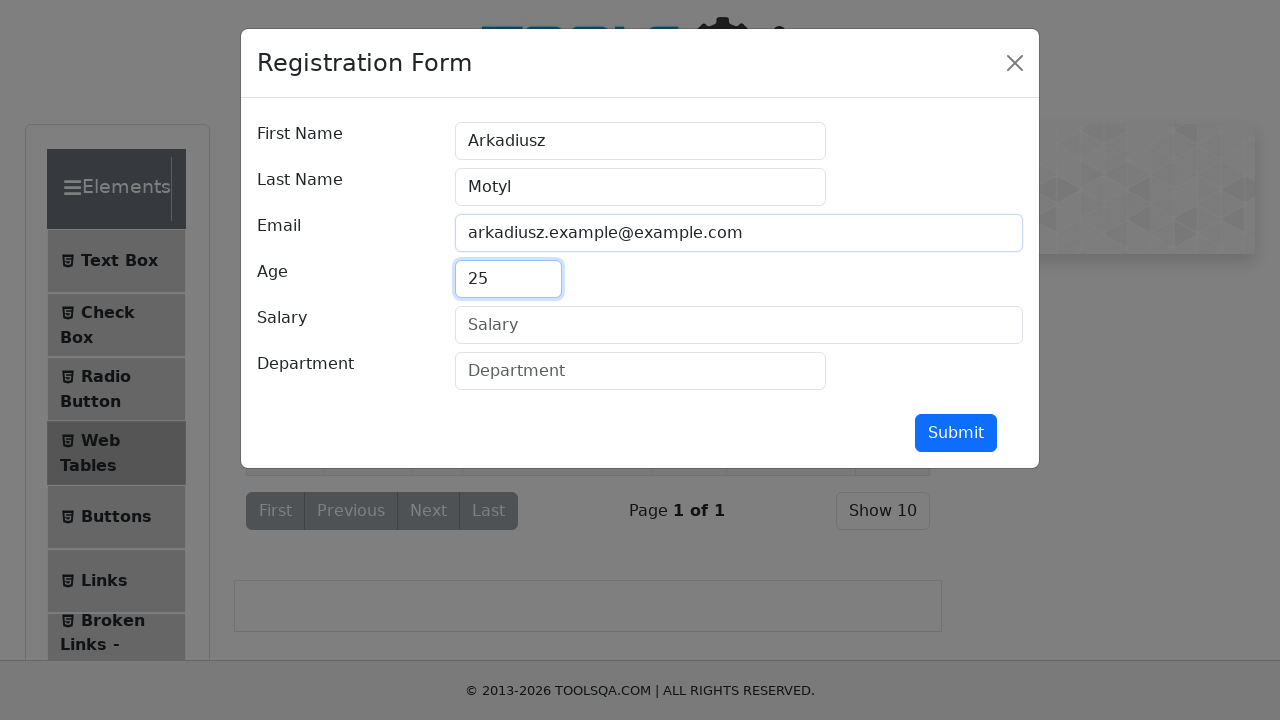

Filled salary field with '1000' on #salary
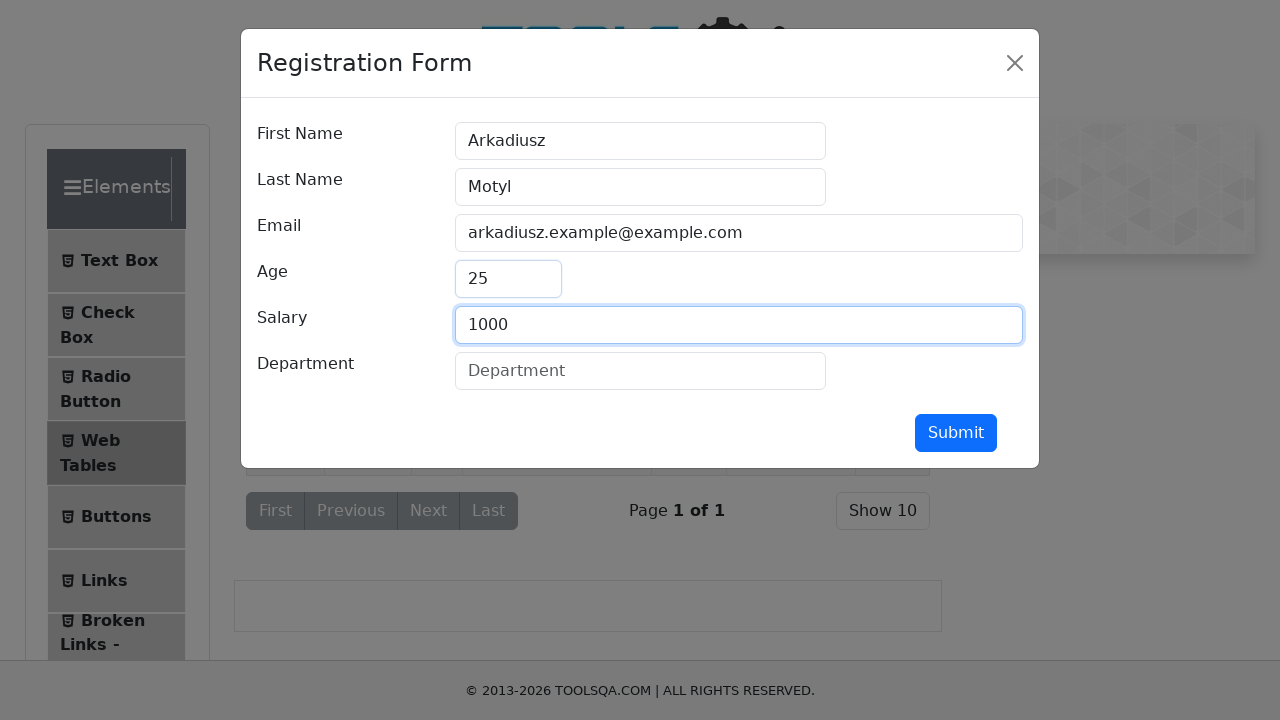

Filled department field with 'IT' on #department
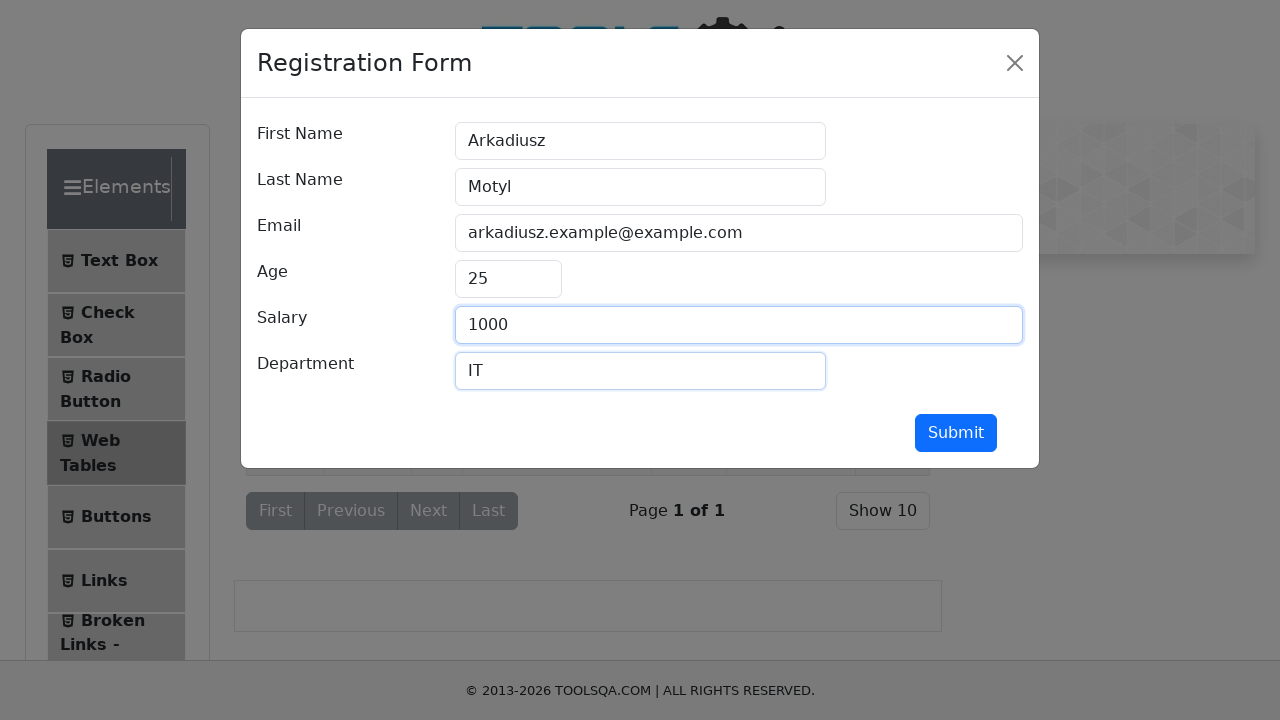

Clicked submit button to submit the registration form at (956, 433) on #submit
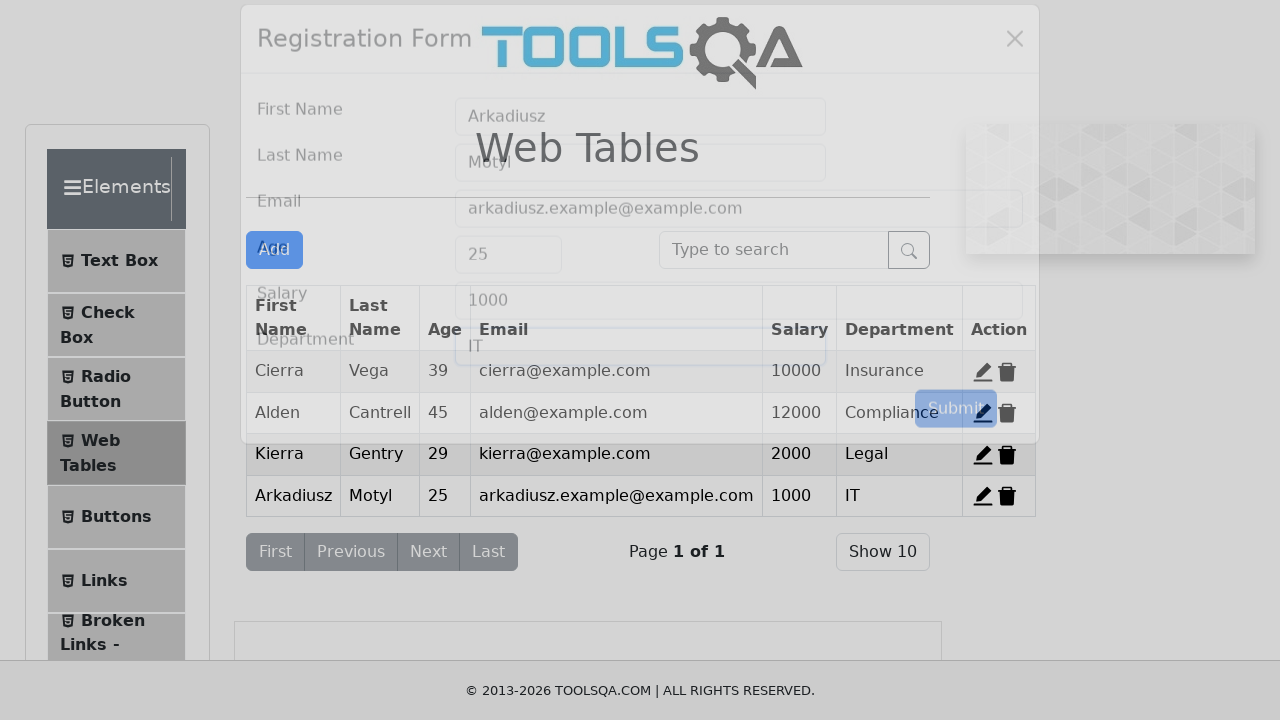

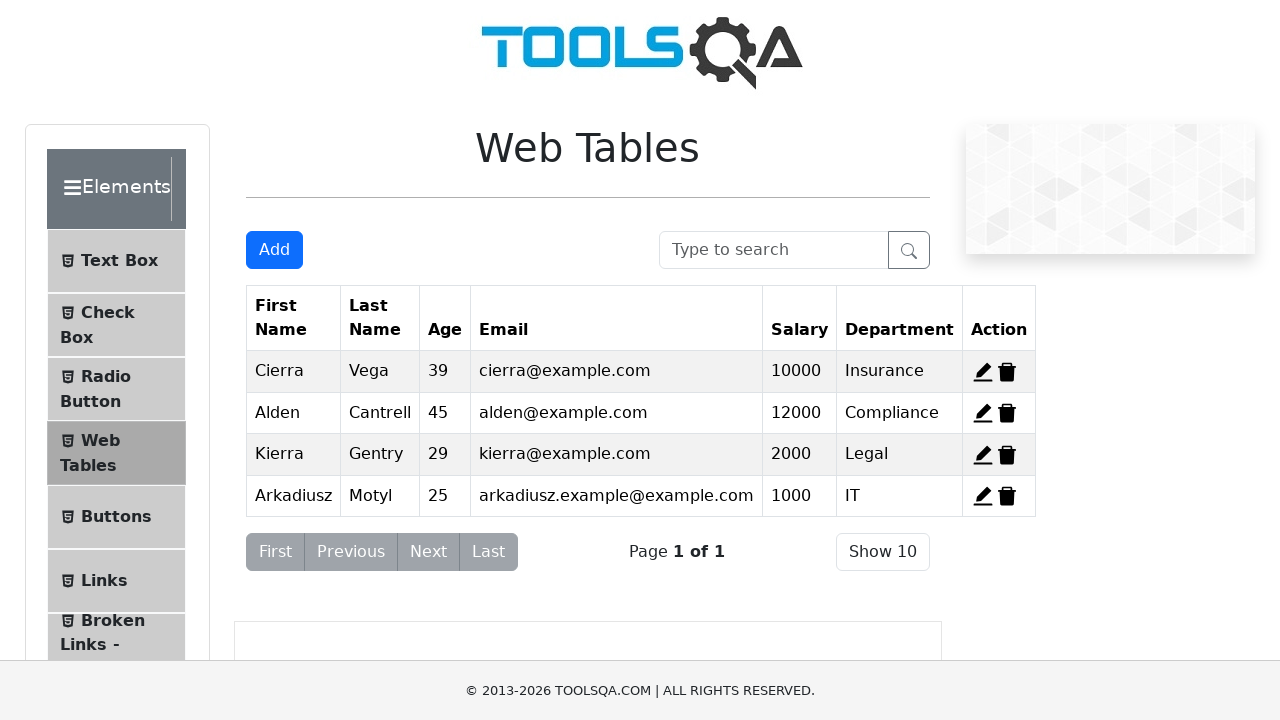